Tests jQuery UI tooltip by hovering over an input field and reading the displayed tooltip content

Starting URL: https://jqueryui.com/tooltip/

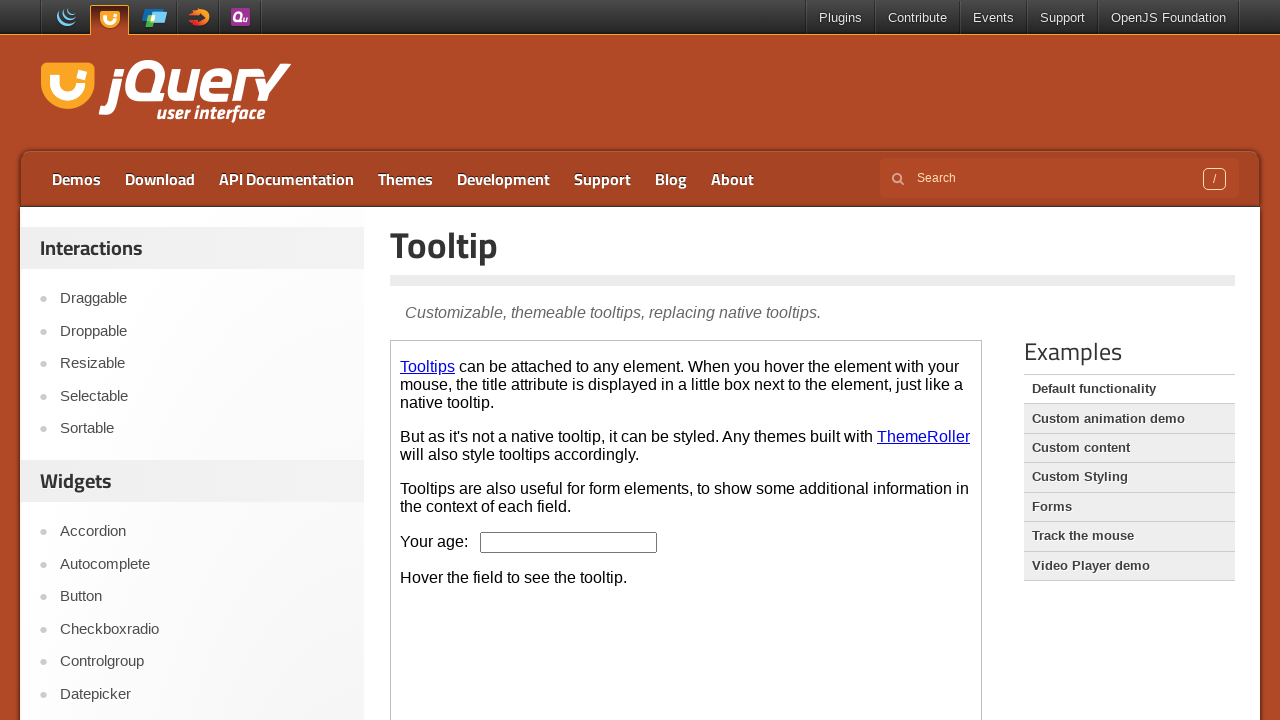

Located the demo iframe containing the tooltip example
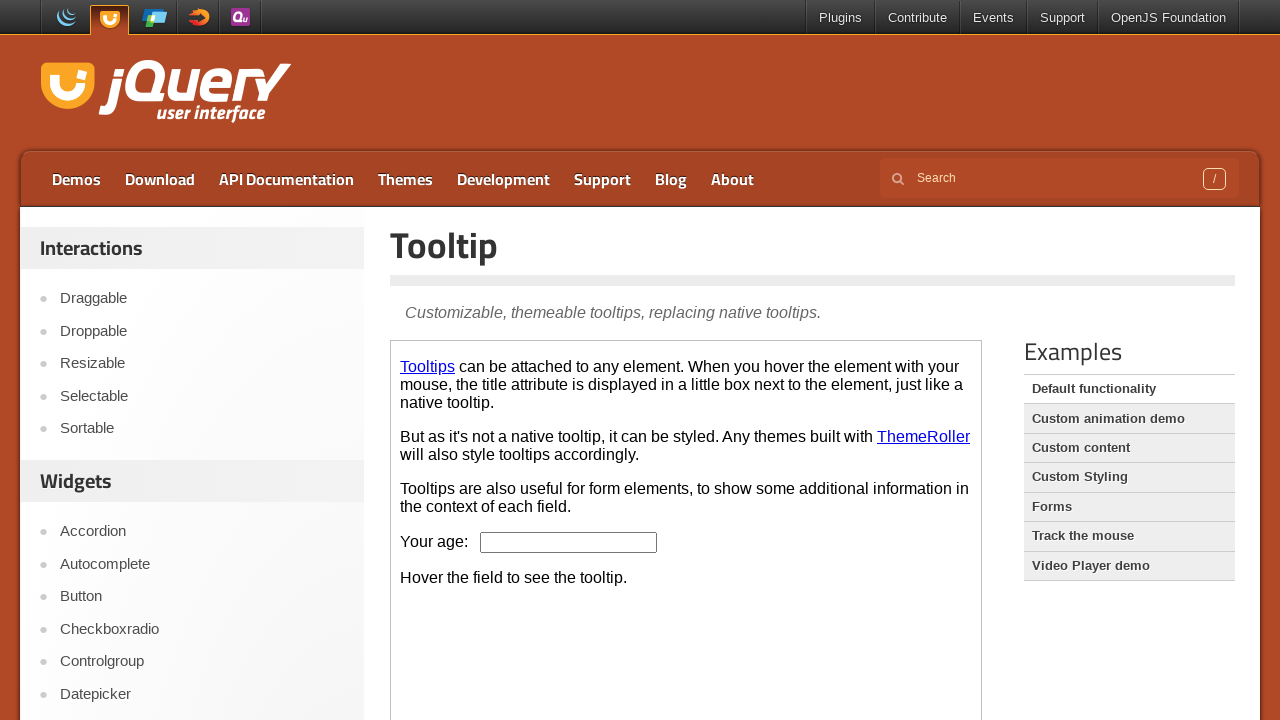

Hovered over the age input field to trigger tooltip at (569, 542) on .demo-frame >> internal:control=enter-frame >> #age
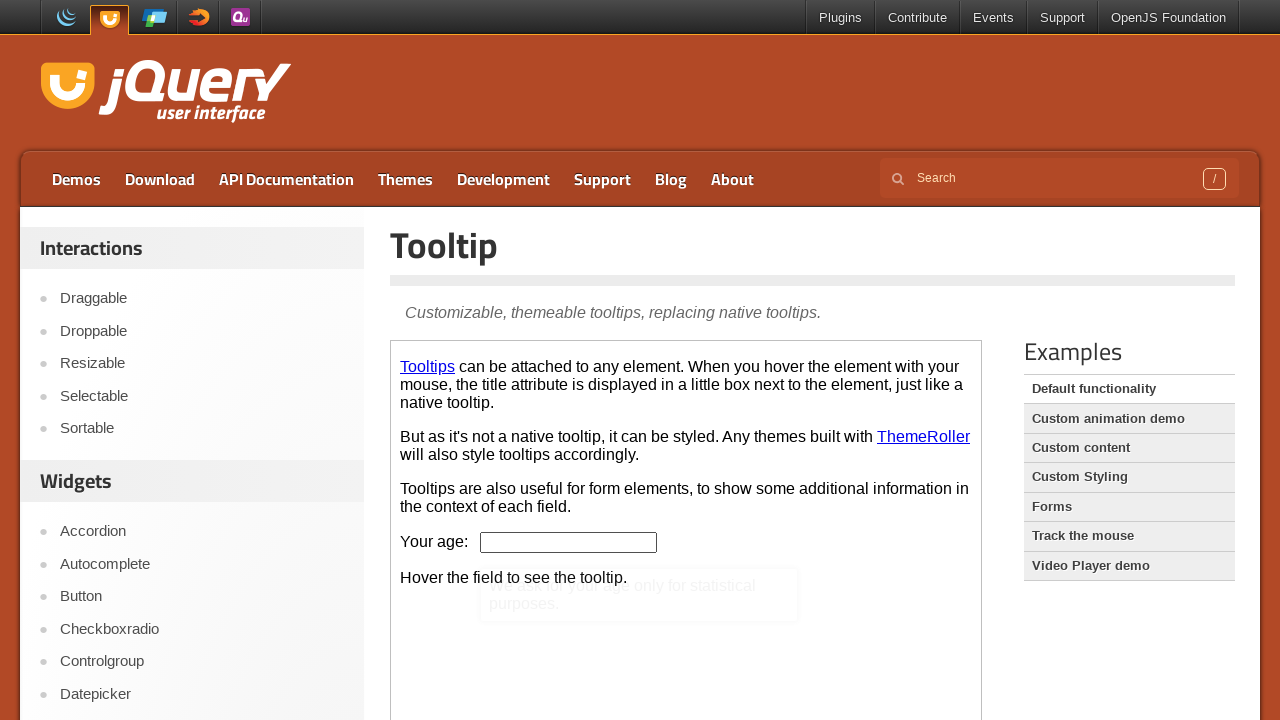

Located the tooltip content element
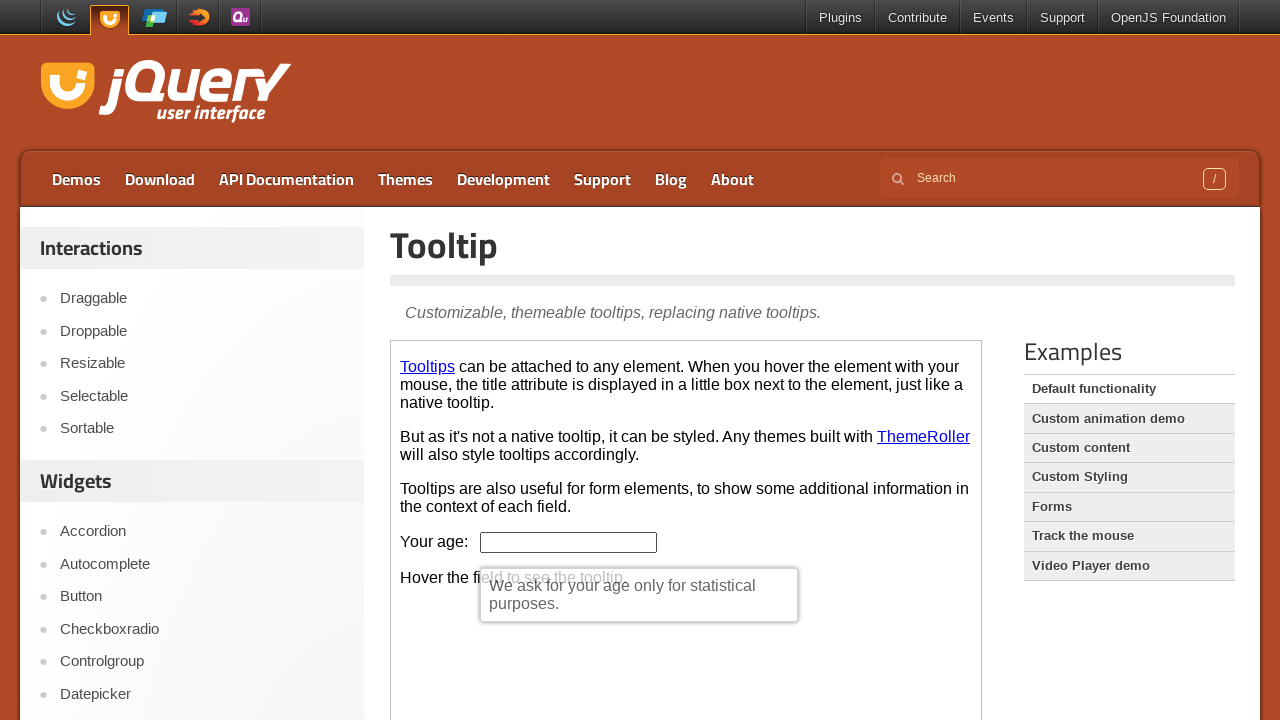

Retrieved tooltip text: 'We ask for your age only for statistical purposes.'
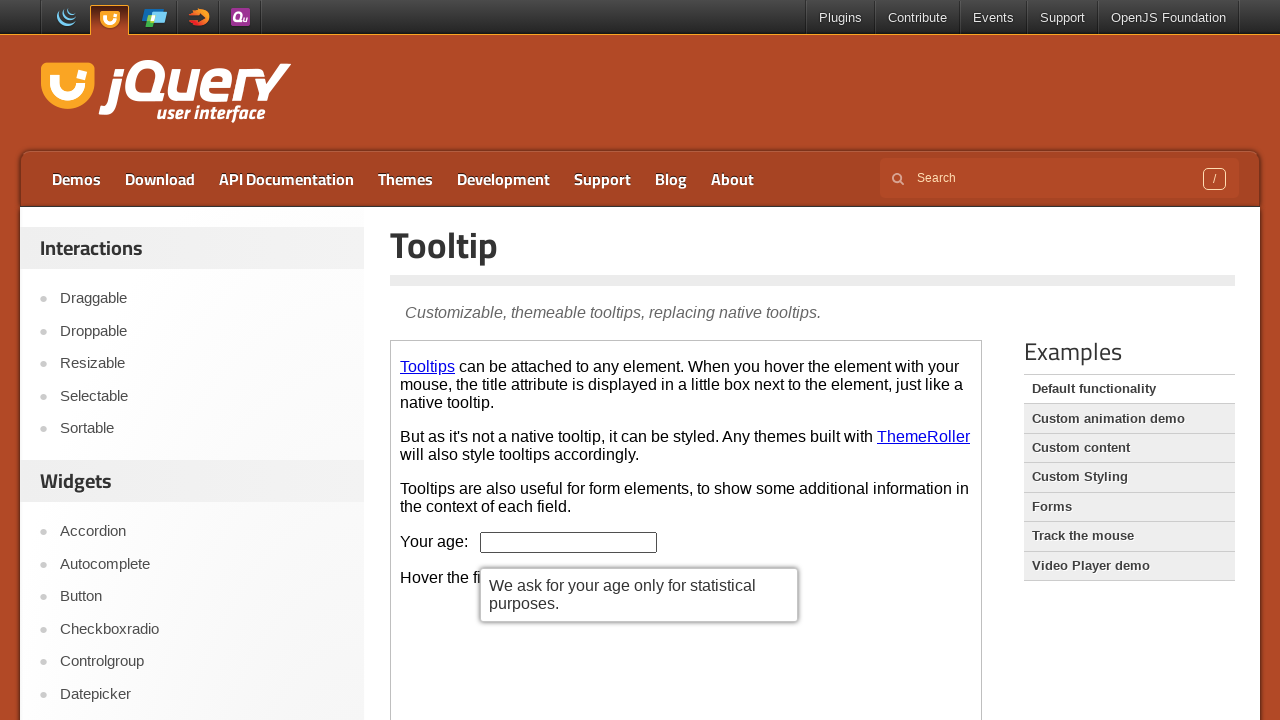

Printed tooltip text to console
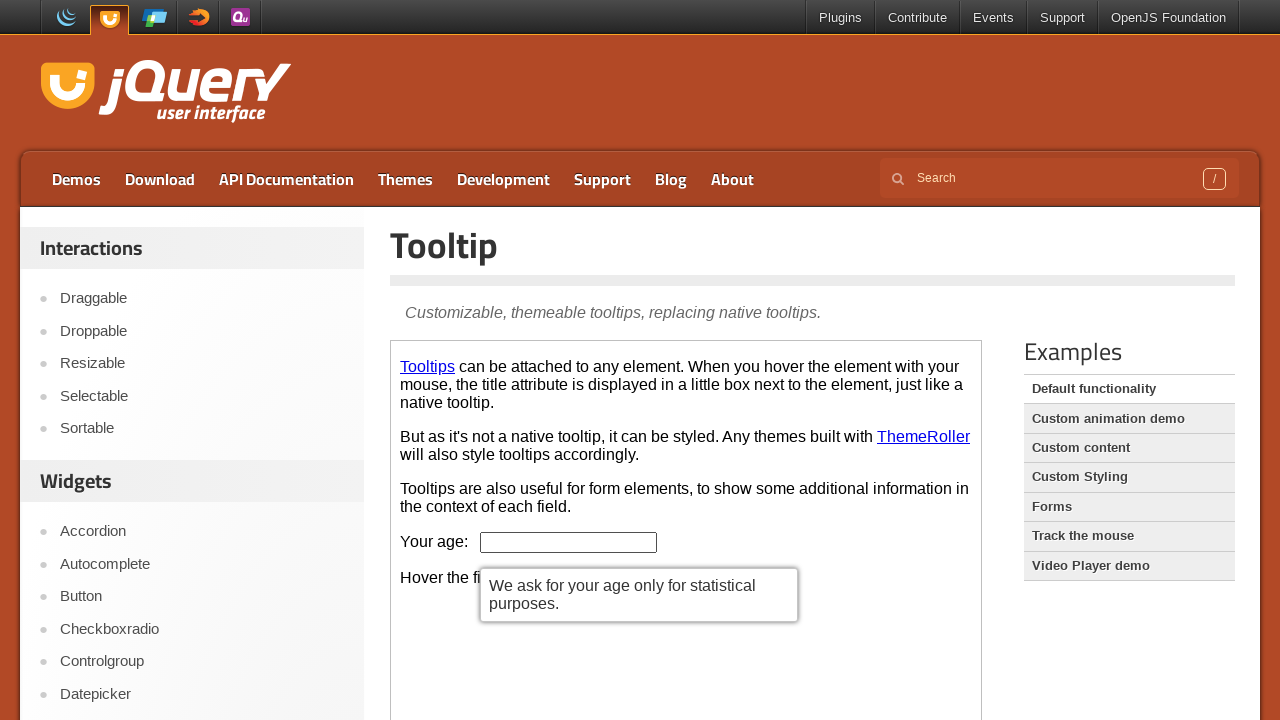

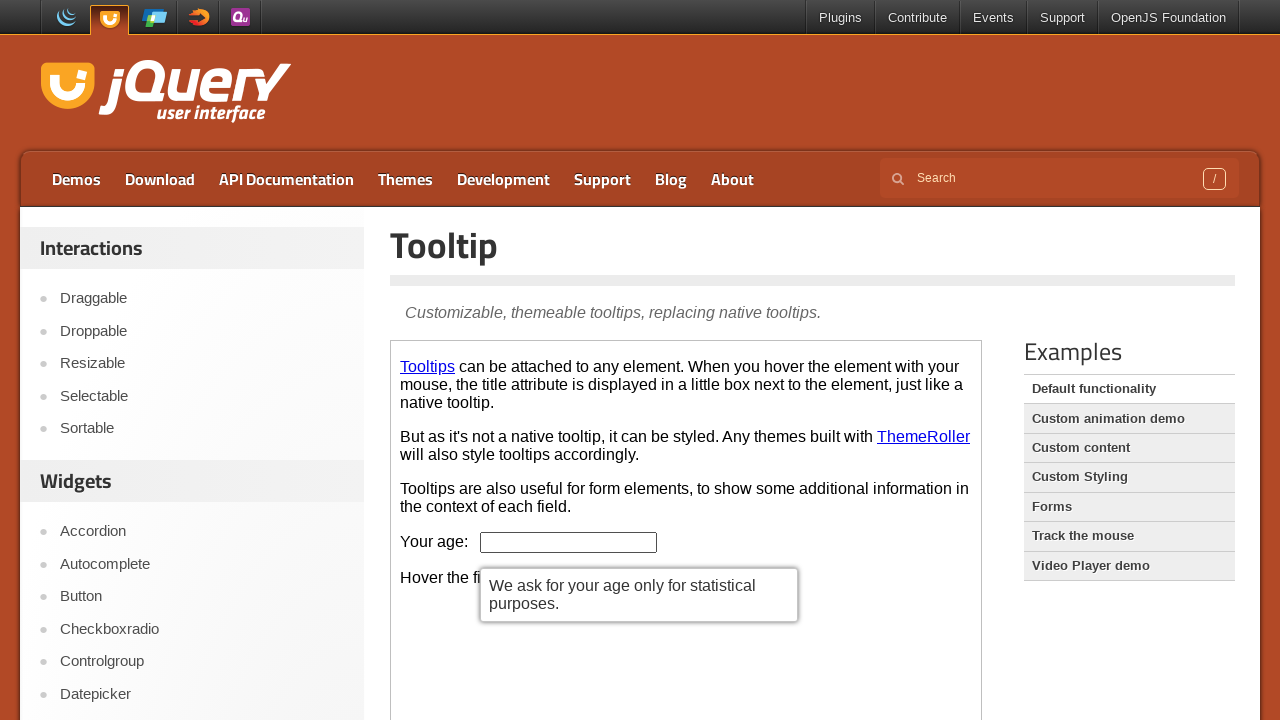